Tests window scrolling functionality by scrolling down 500 pixels and then scrolling back up 300 pixels on a test page

Starting URL: https://the-internet.herokuapp.com/

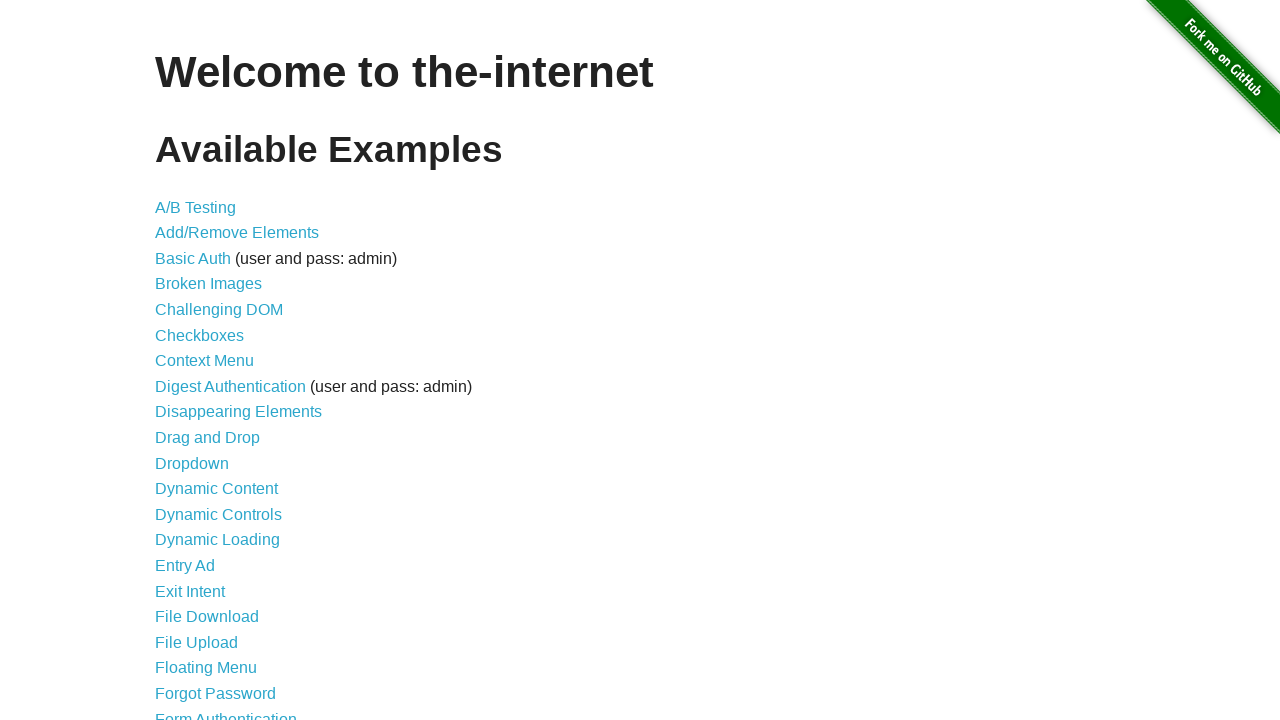

Scrolled window down 500 pixels
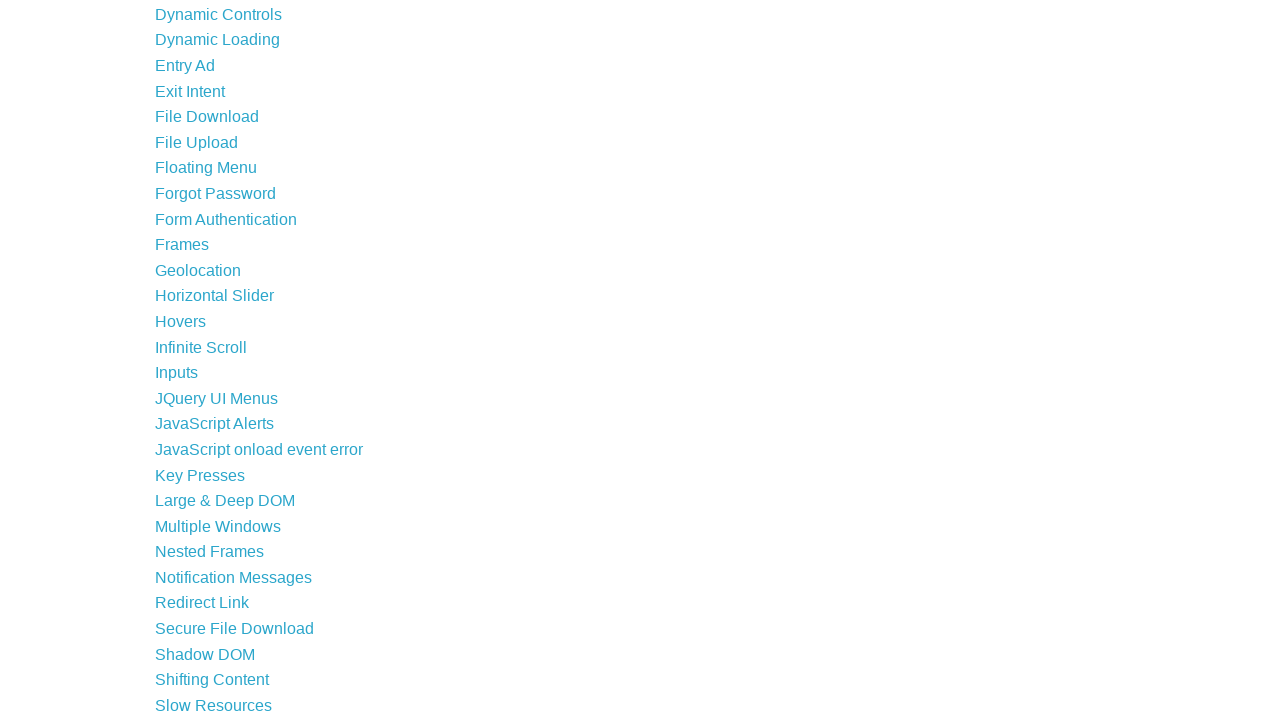

Waited 1000ms to observe the downward scroll
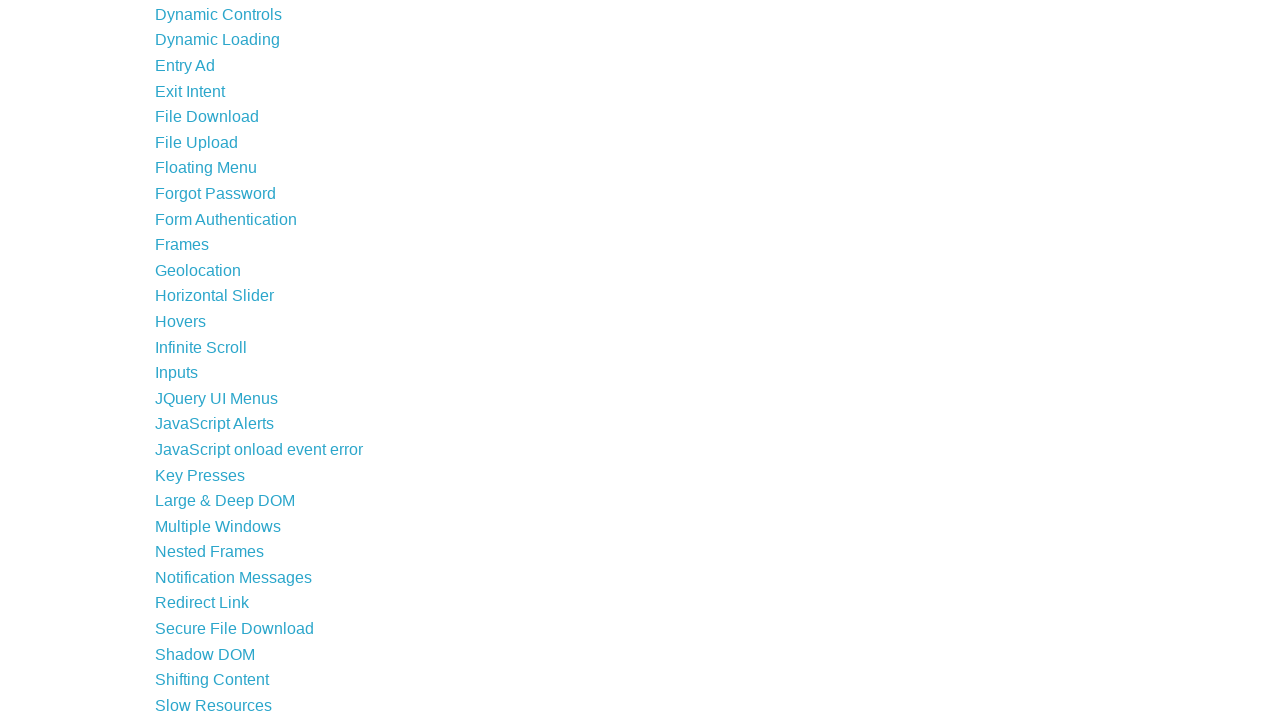

Scrolled window up 300 pixels
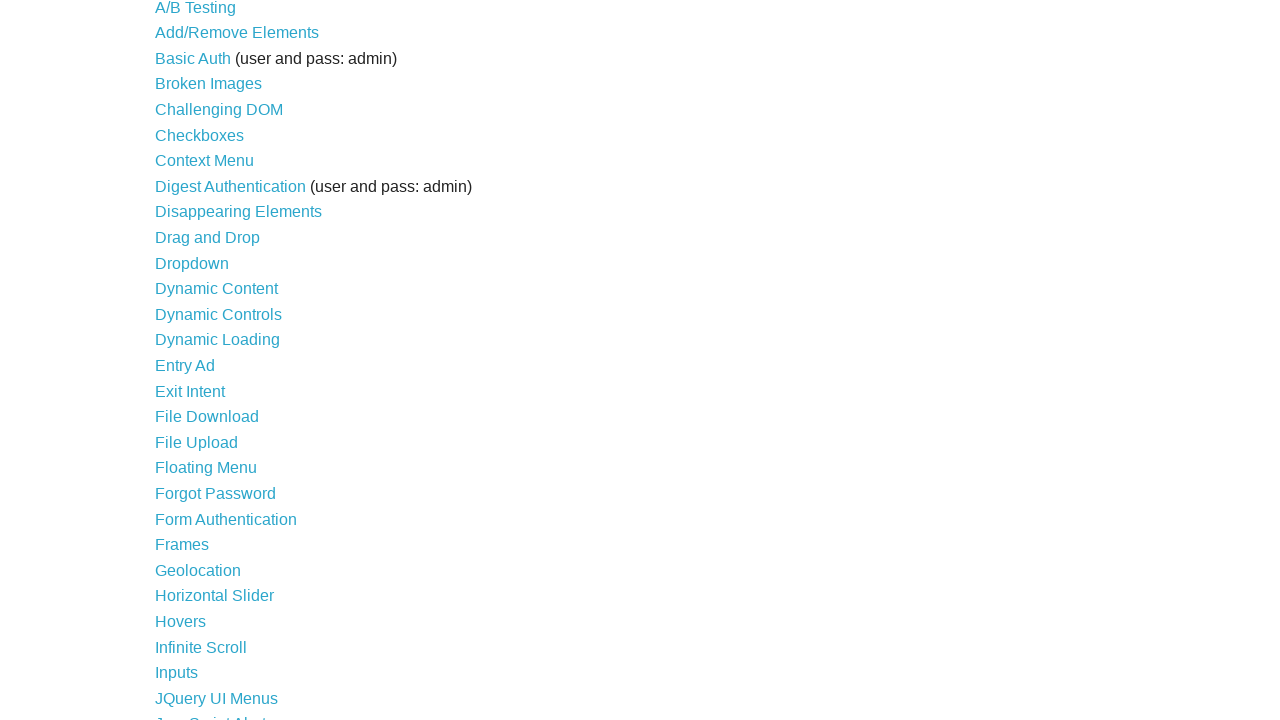

Waited 1000ms to observe the final scroll position
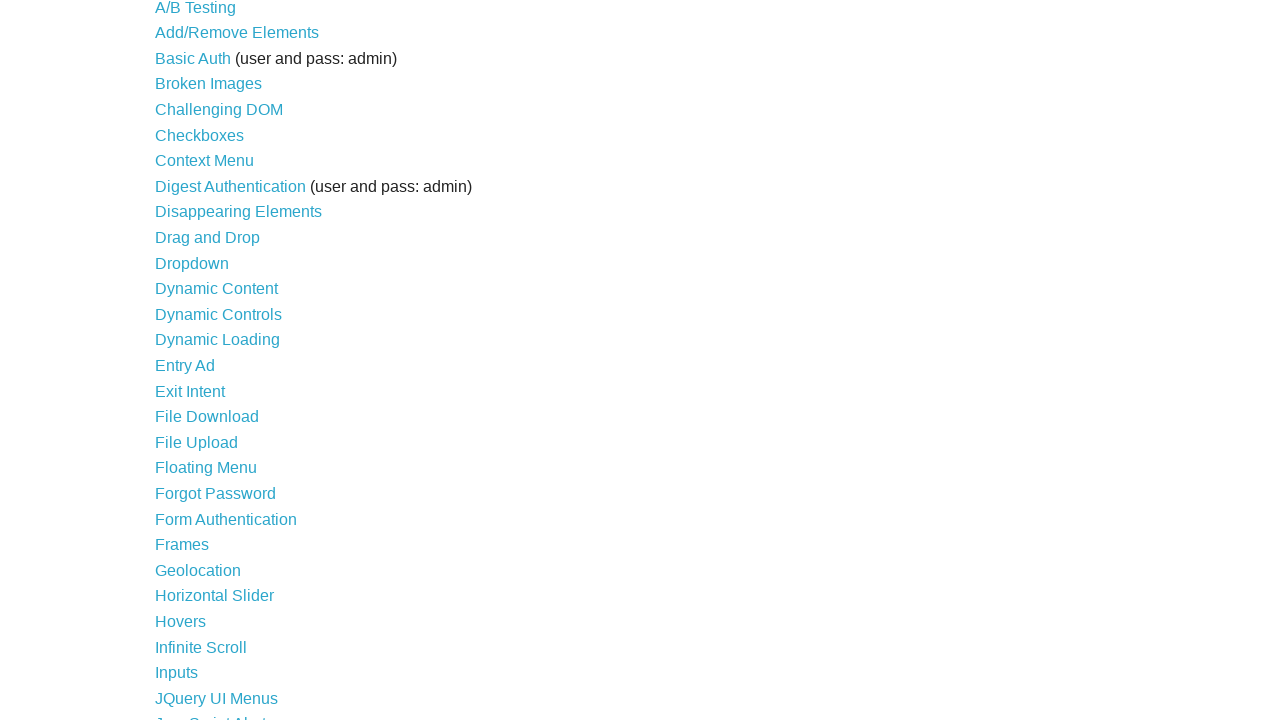

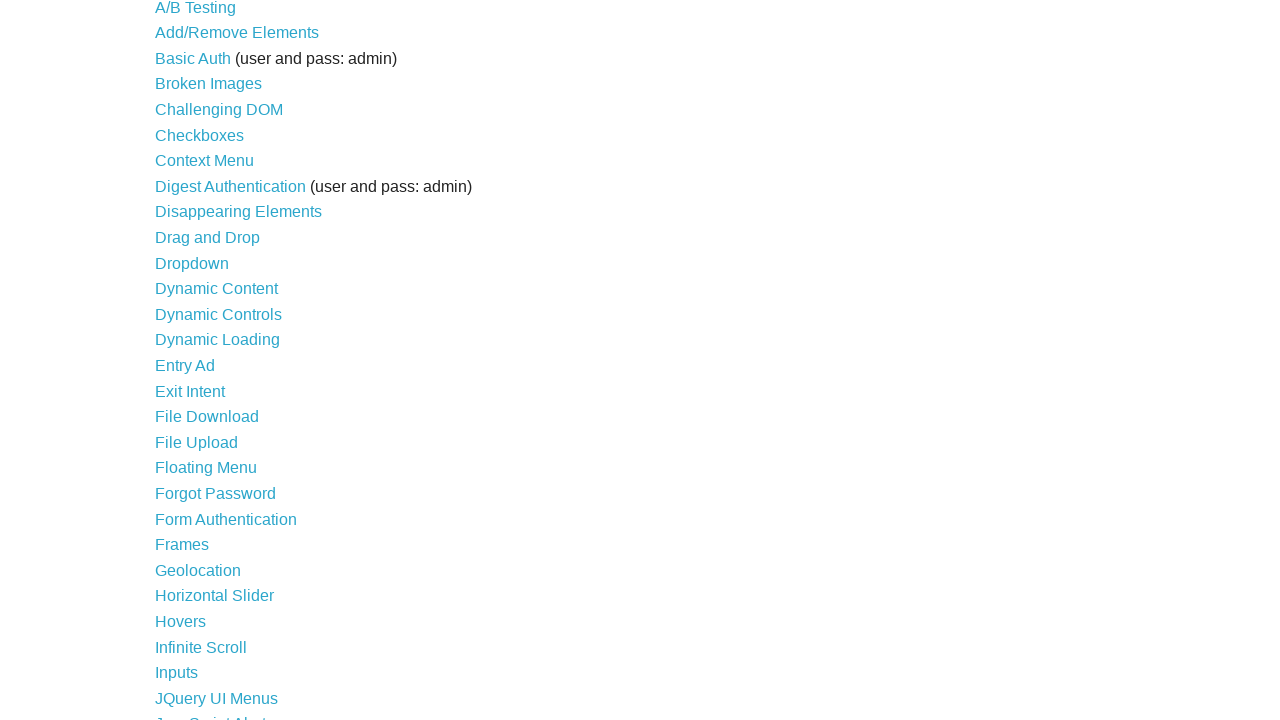